Tests the ParaBank registration form by filling out all required fields including personal information, address, and account credentials, then submitting the form

Starting URL: https://parabank.parasoft.com/parabank/register.htm

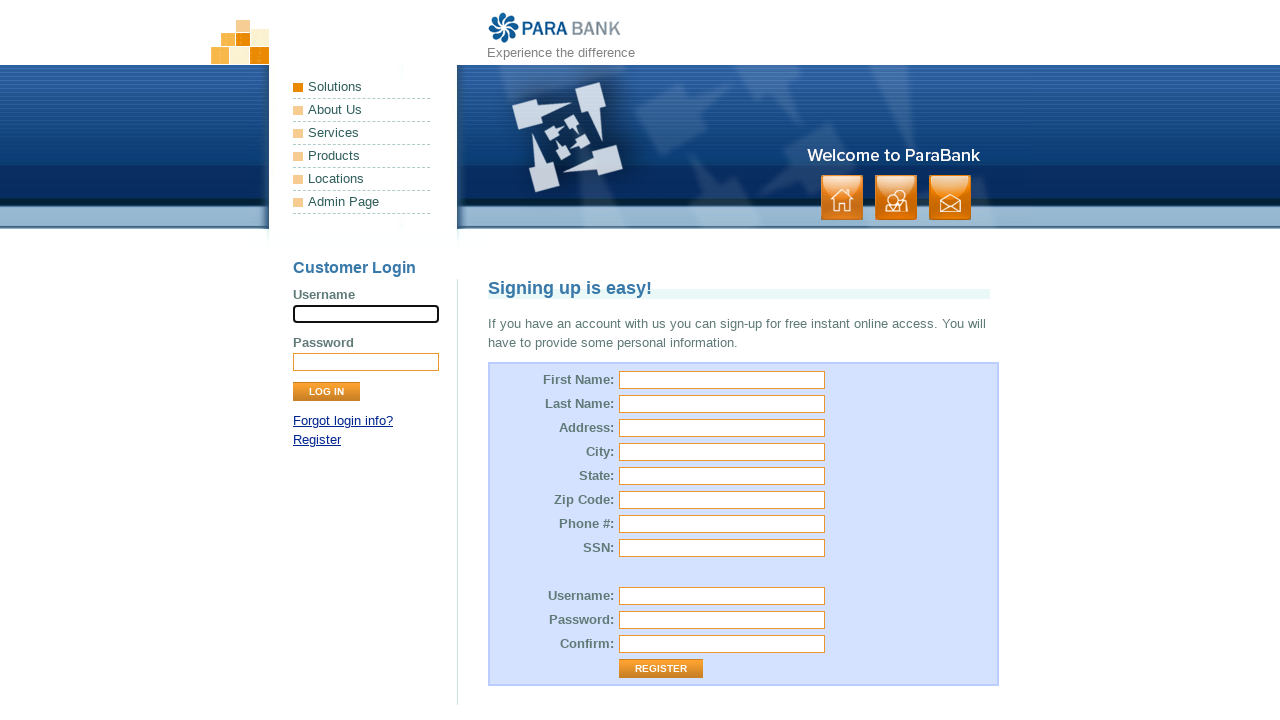

Filled first name field with 'John' on #customer\.firstName
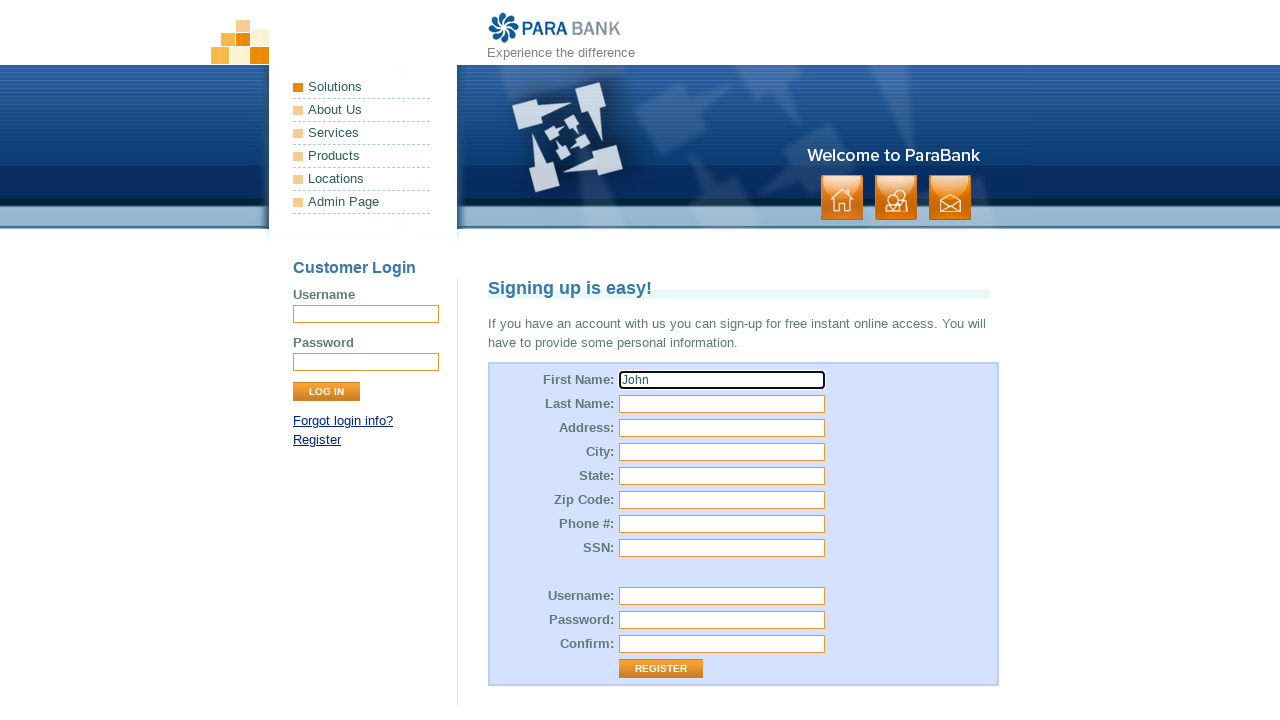

Filled last name field with 'Smith' on input[name='customer.lastName']
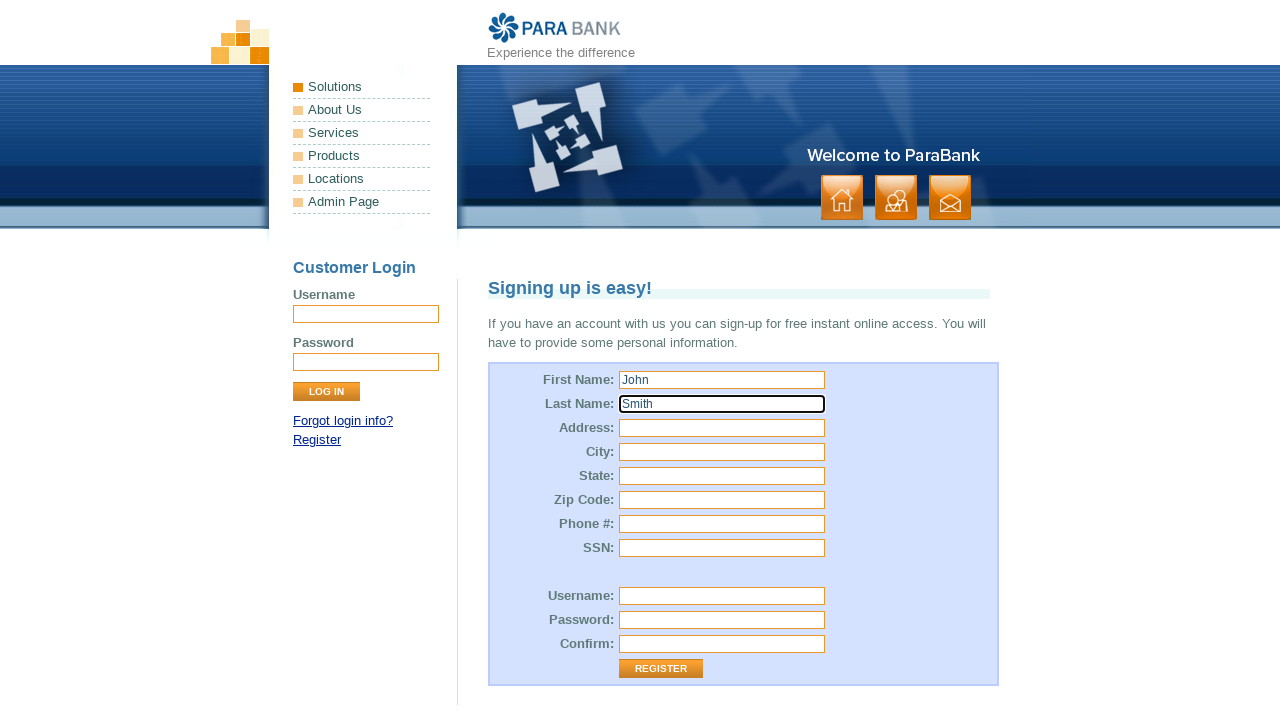

Filled street address field with '456 Oak Street' on #customer\.address\.street
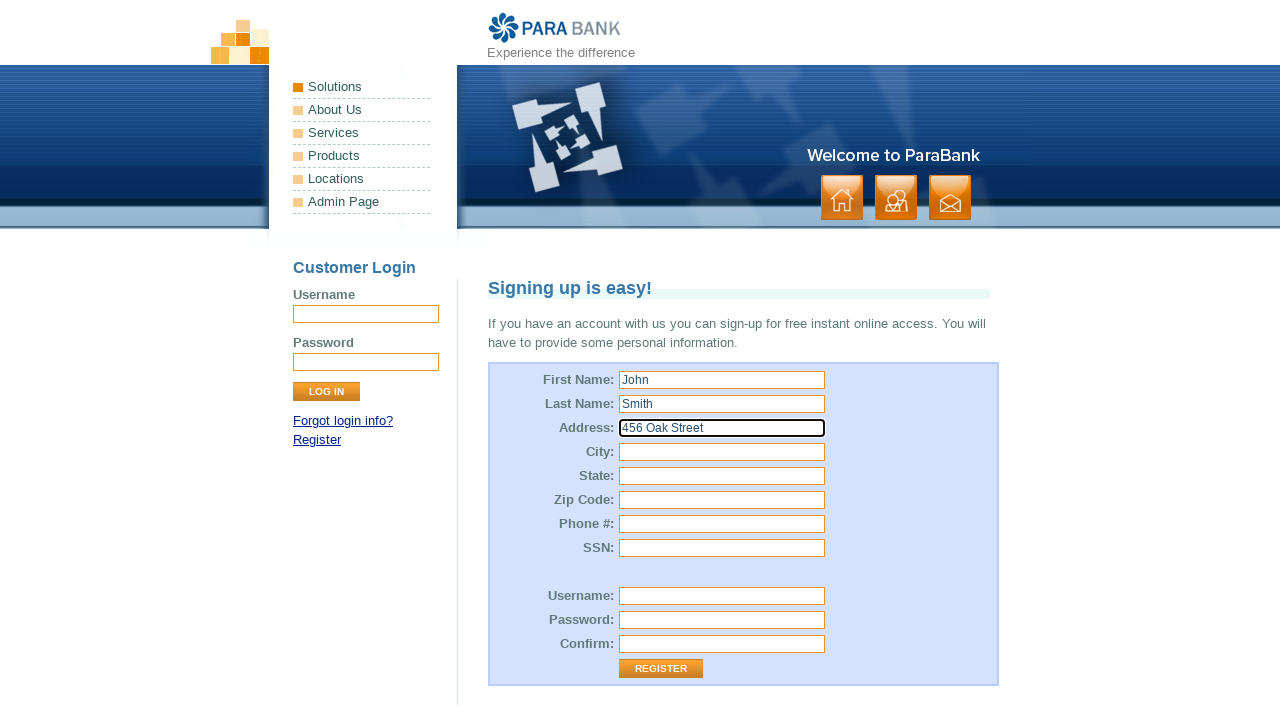

Filled city field with 'Springfield' on #customer\.address\.city
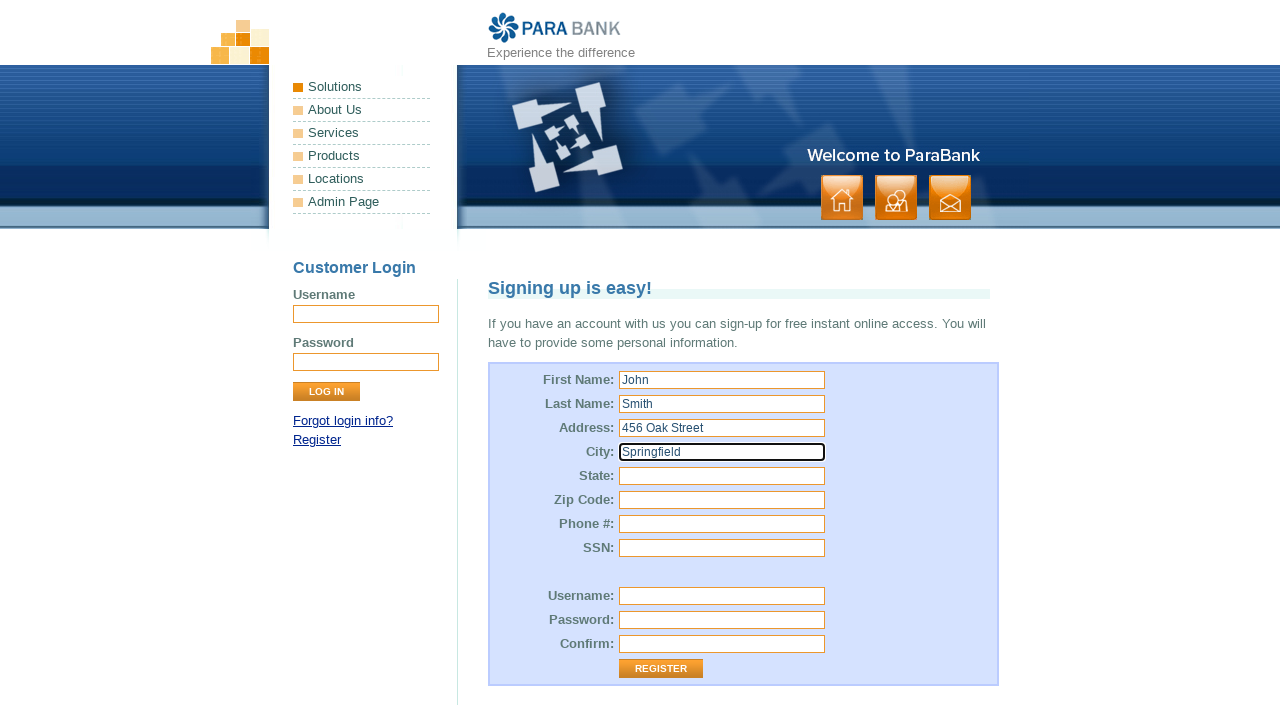

Filled state field with 'Illinois' on #customer\.address\.state
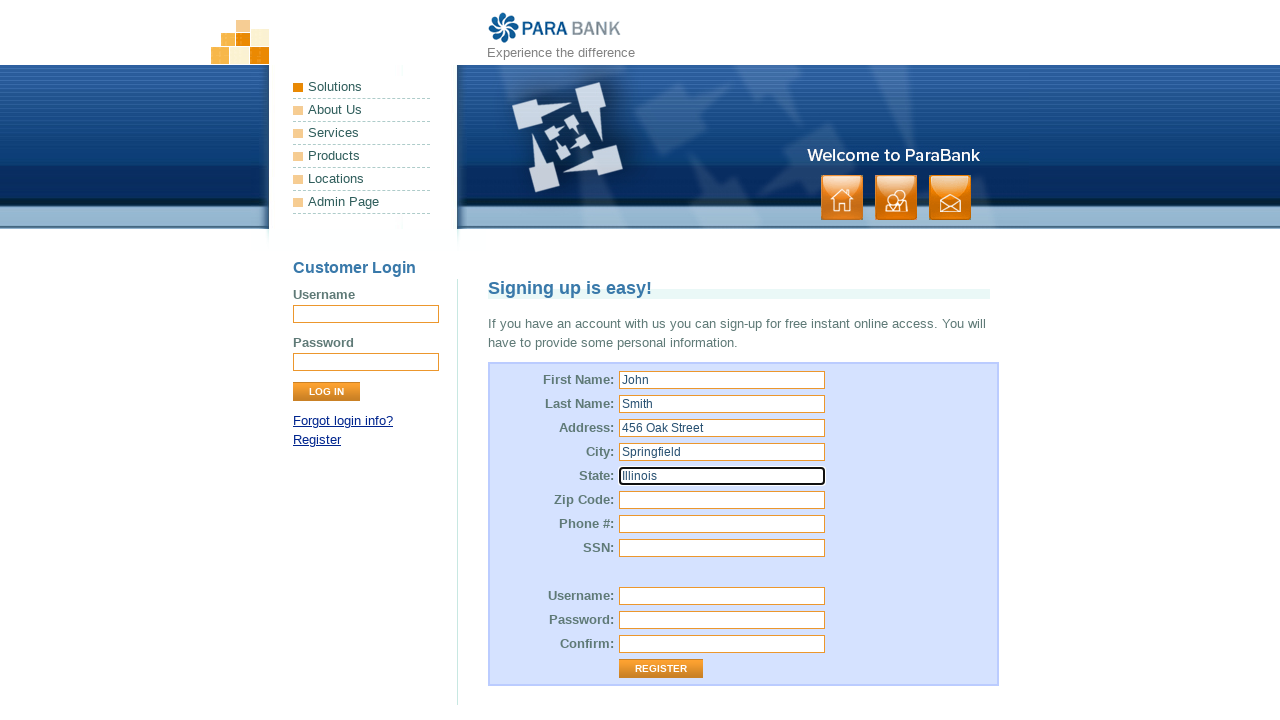

Filled zip code field with '62701' on #customer\.address\.zipCode
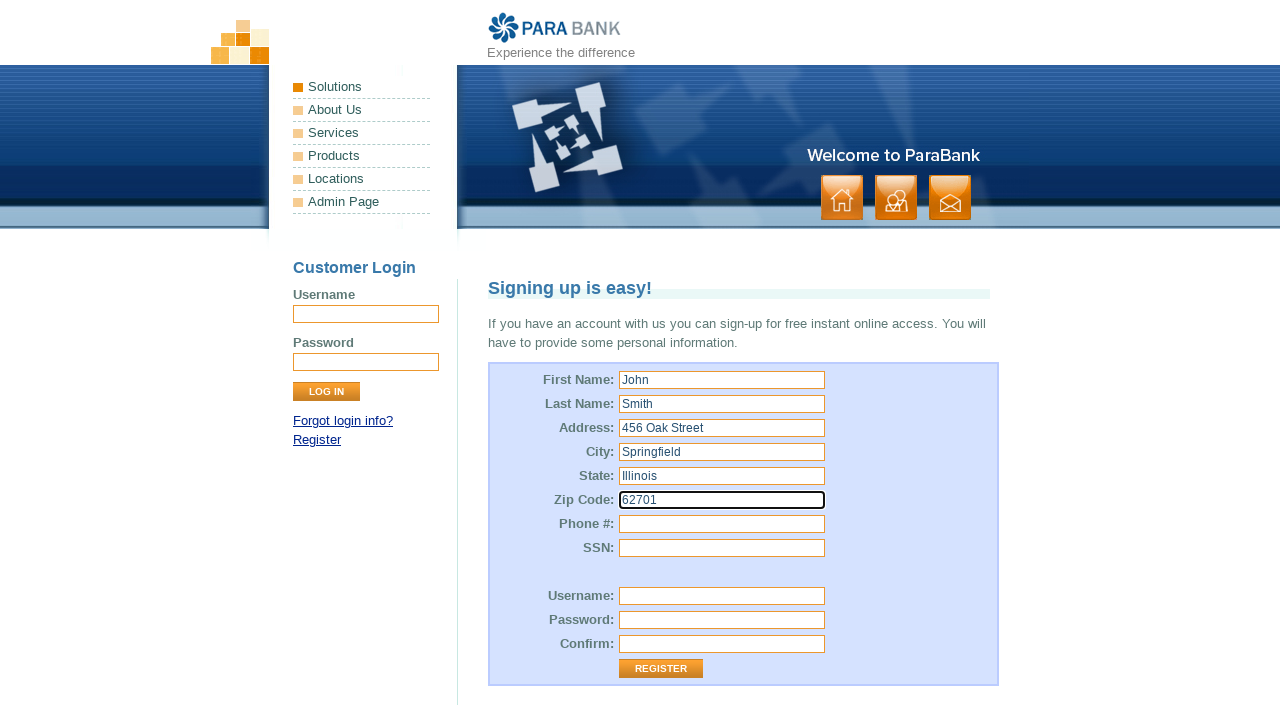

Filled phone number field with '217-555-1234' on #customer\.phoneNumber
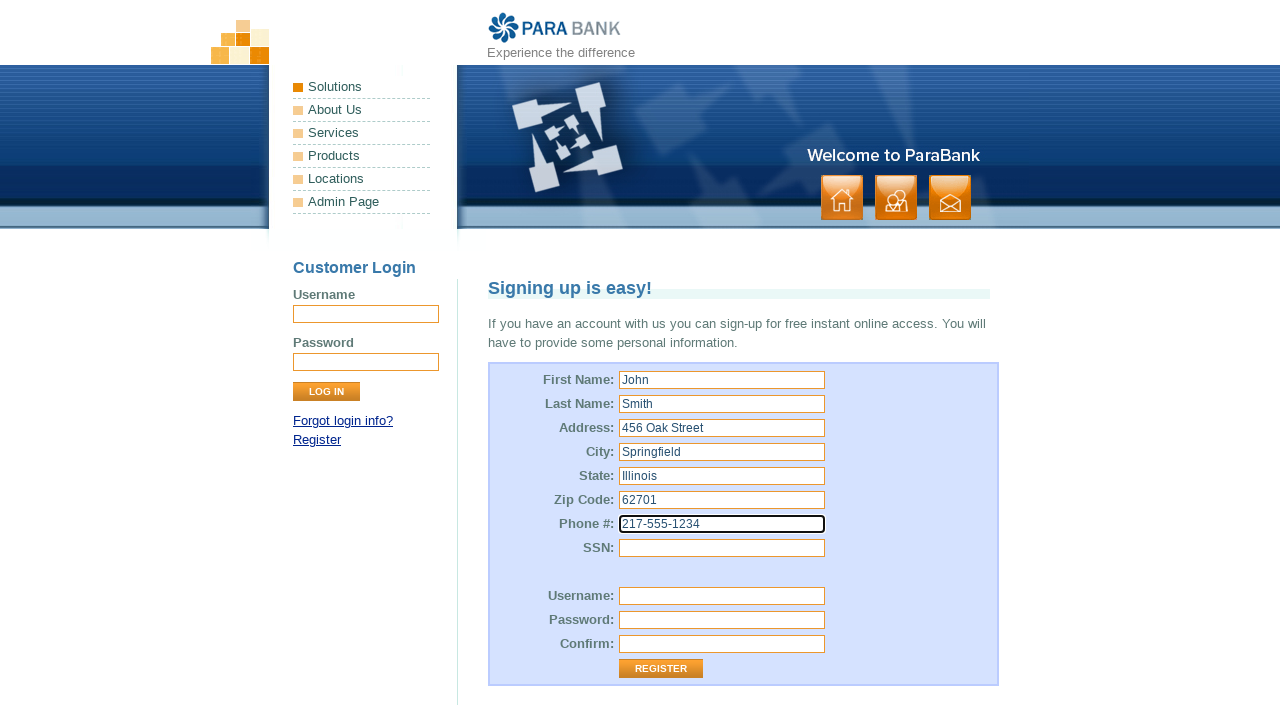

Filled SSN field with '123-45-6789' on #customer\.ssn
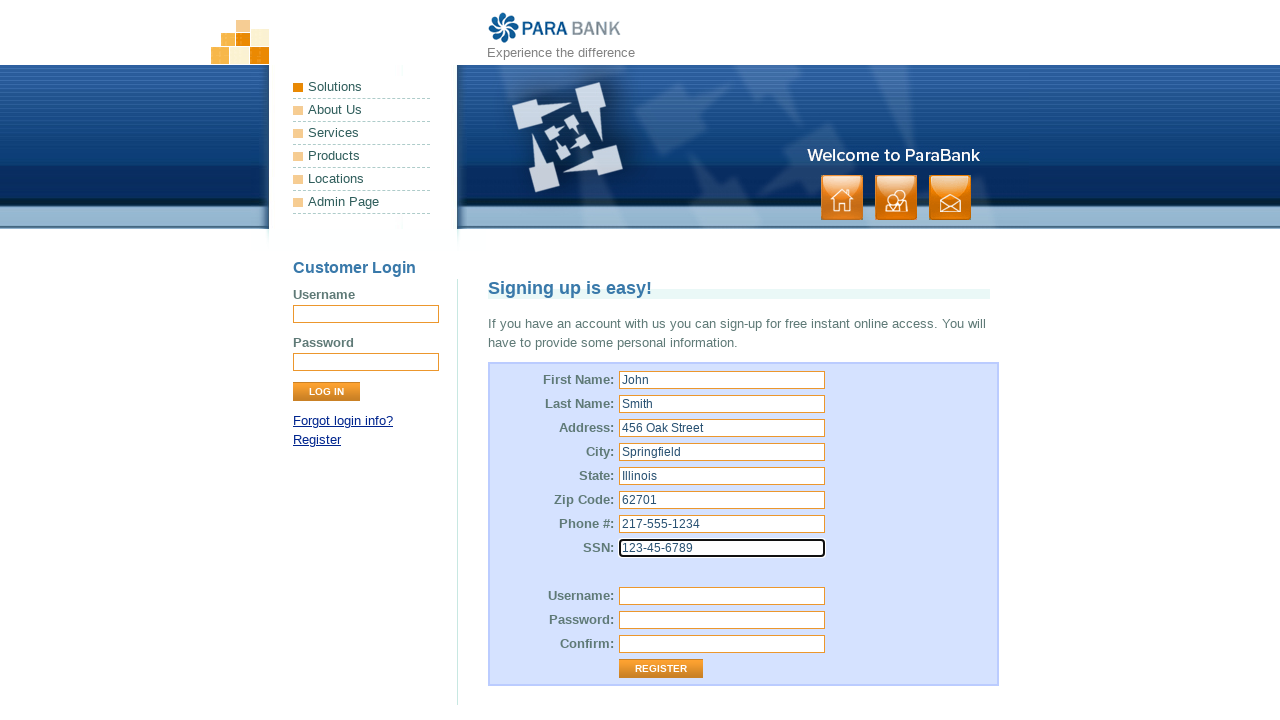

Filled username field with 'testuser2024' on #customer\.username
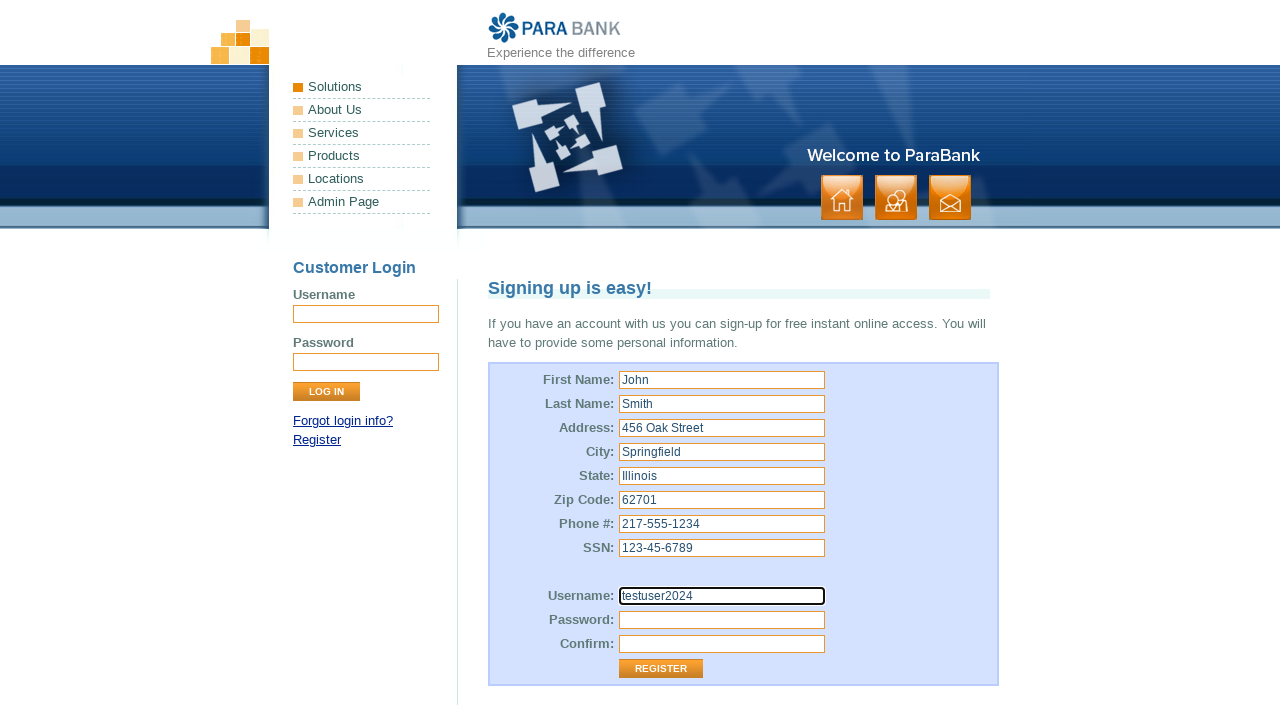

Filled password field with 'SecurePass123' on #customer\.password
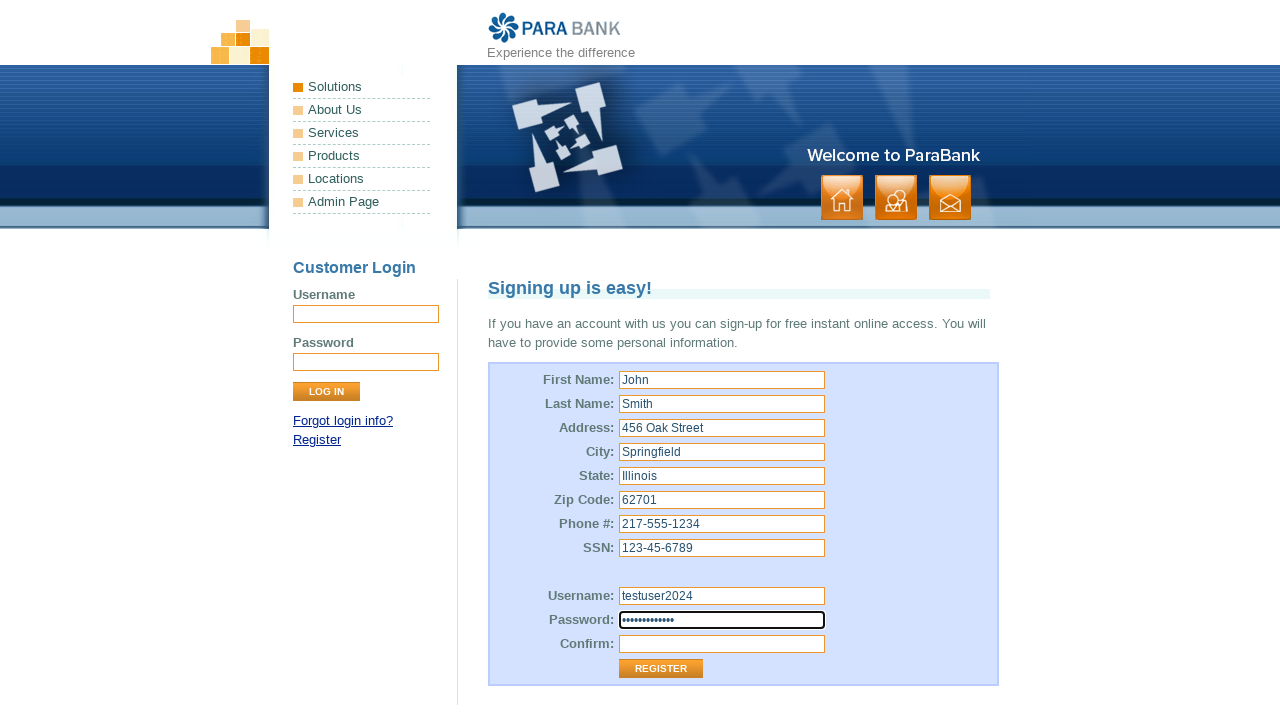

Filled repeated password field with 'SecurePass123' on #repeatedPassword
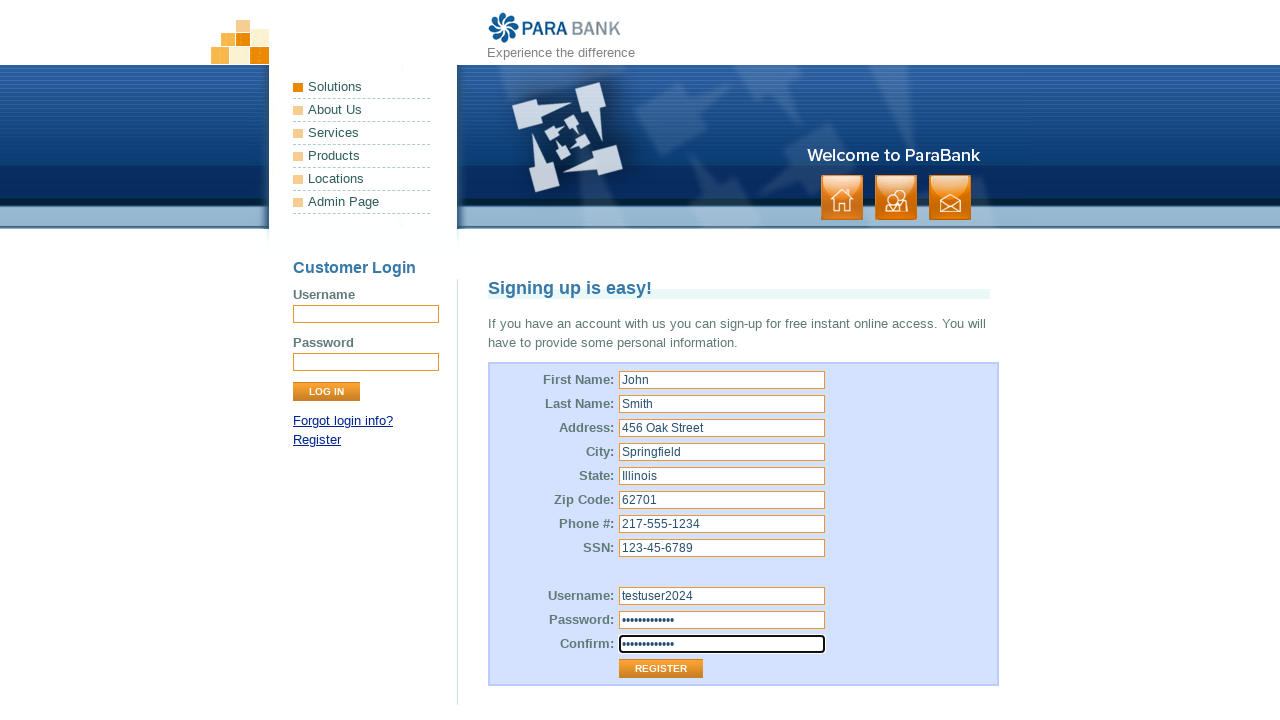

Clicked submit button to register at (896, 198) on .button
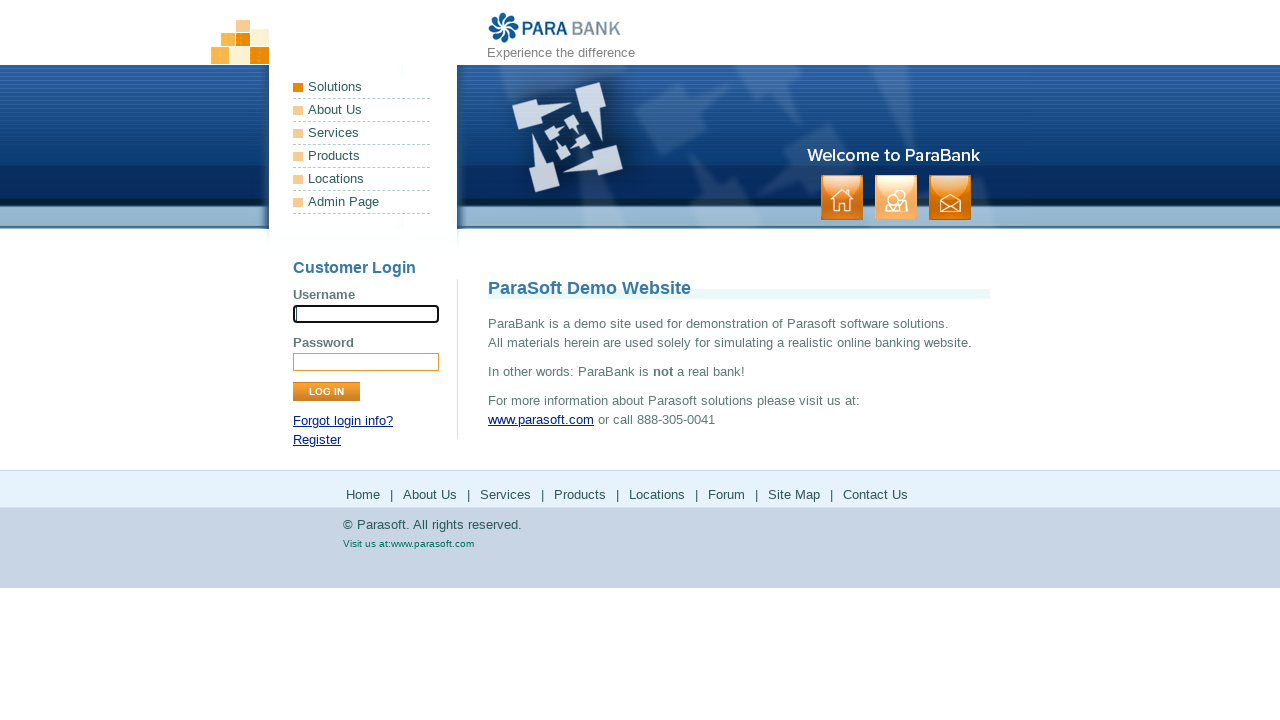

Waited 3 seconds for registration to complete
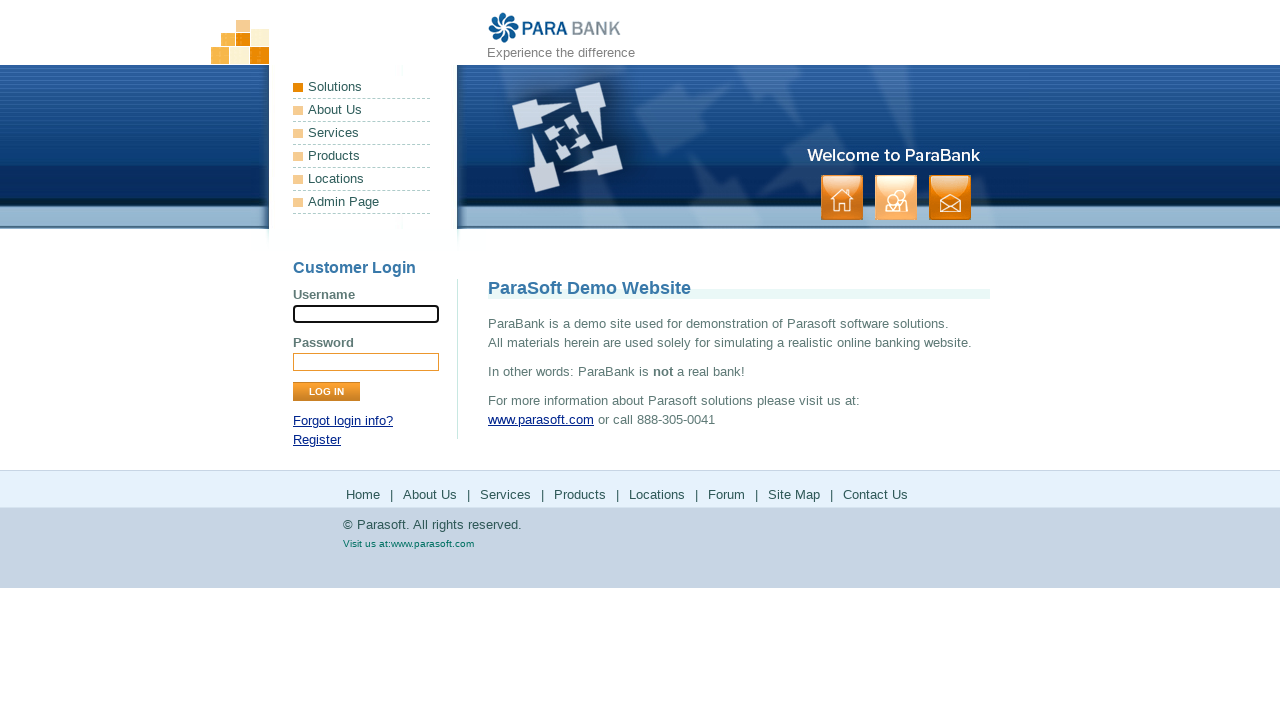

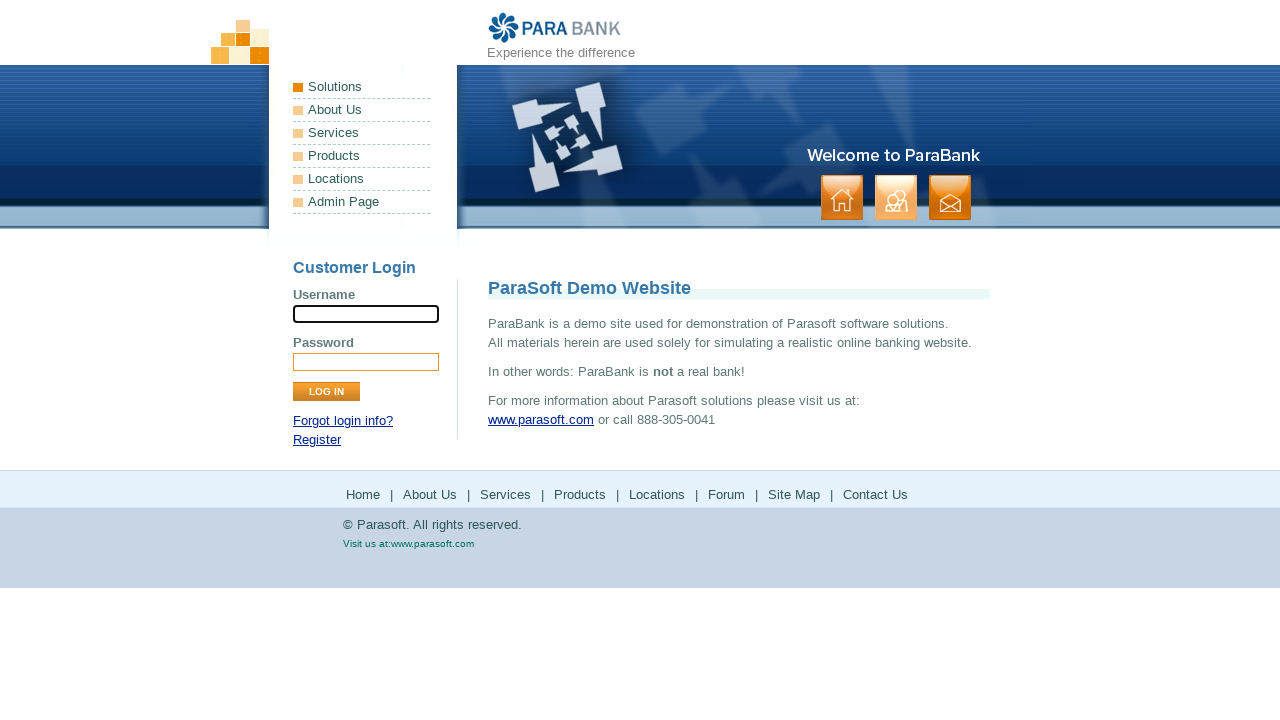